Calculates the sum of two numbers displayed on the page, selects the result from a dropdown menu, and submits the form

Starting URL: http://suninjuly.github.io/selects1.html

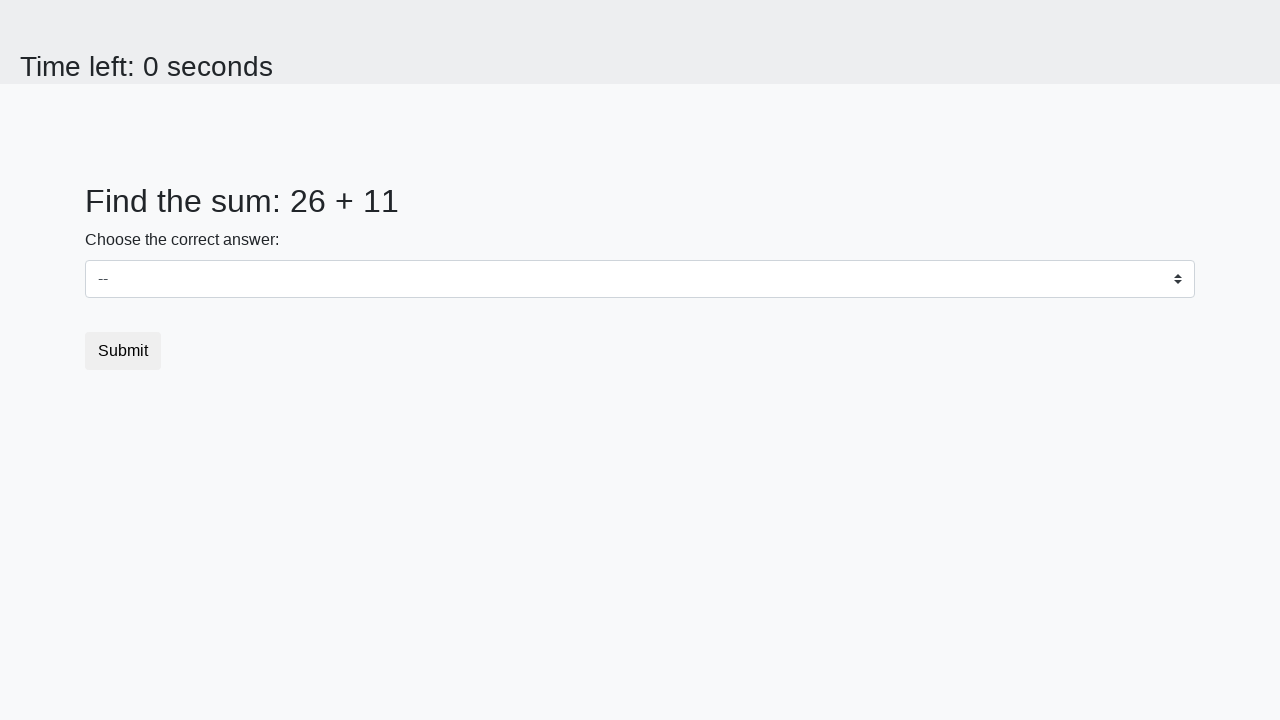

Retrieved first number from #num1 element
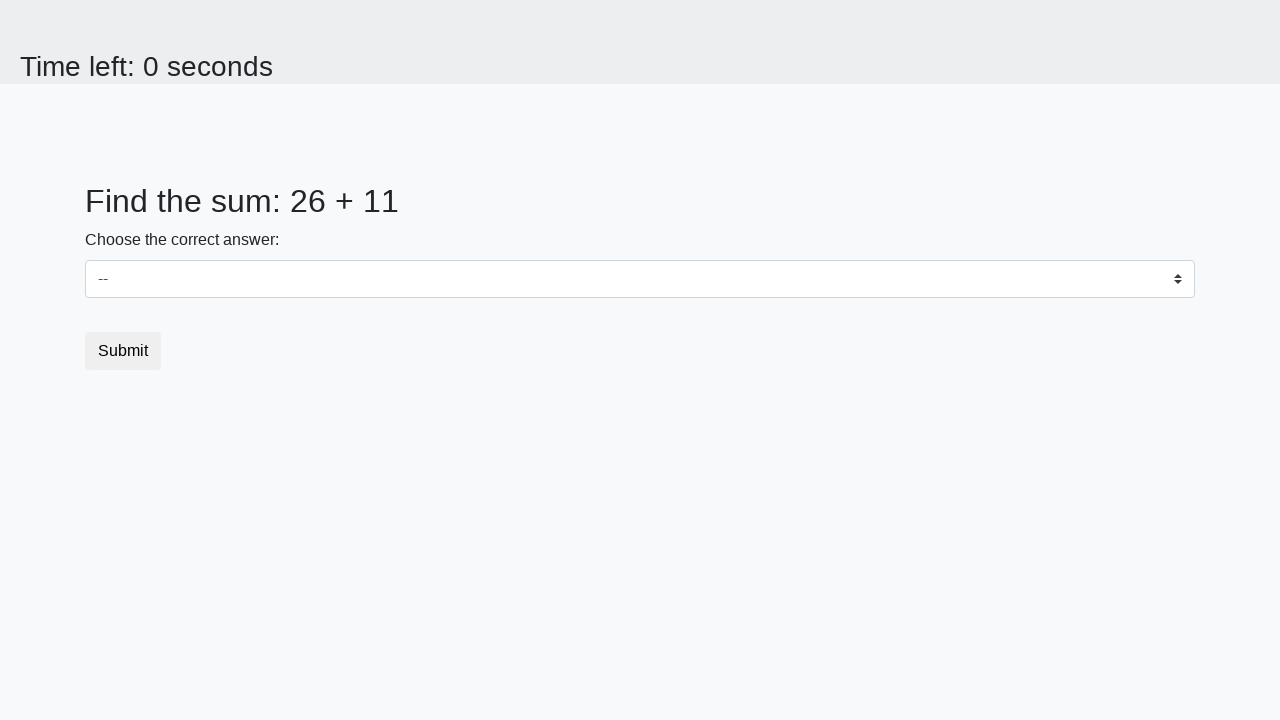

Retrieved second number from #num2 element
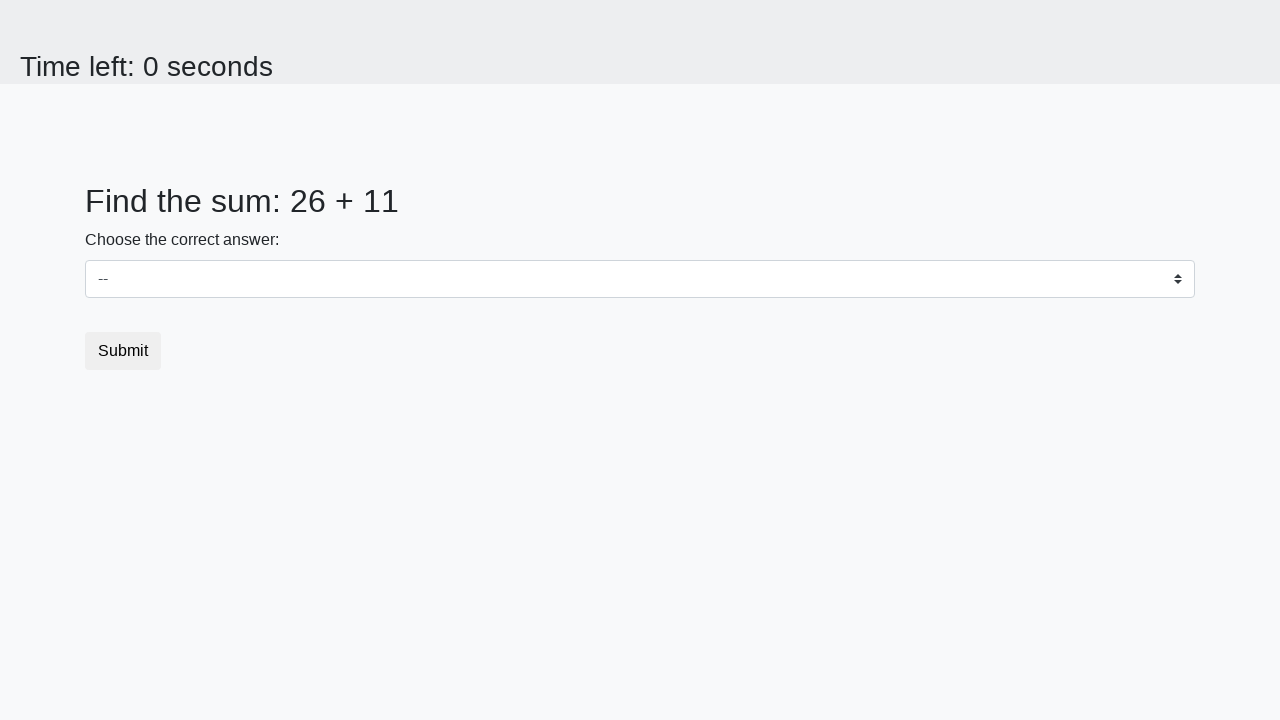

Calculated sum of 26 + 11 = 37
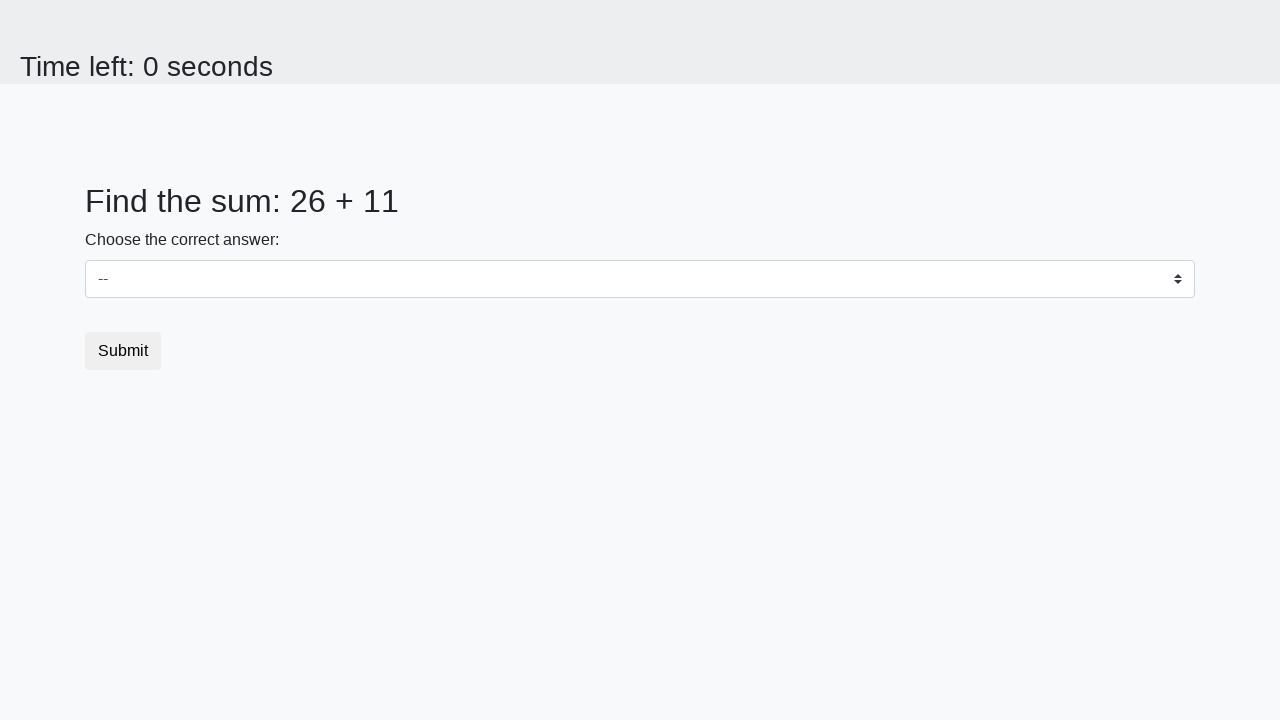

Selected value '37' from dropdown menu on select
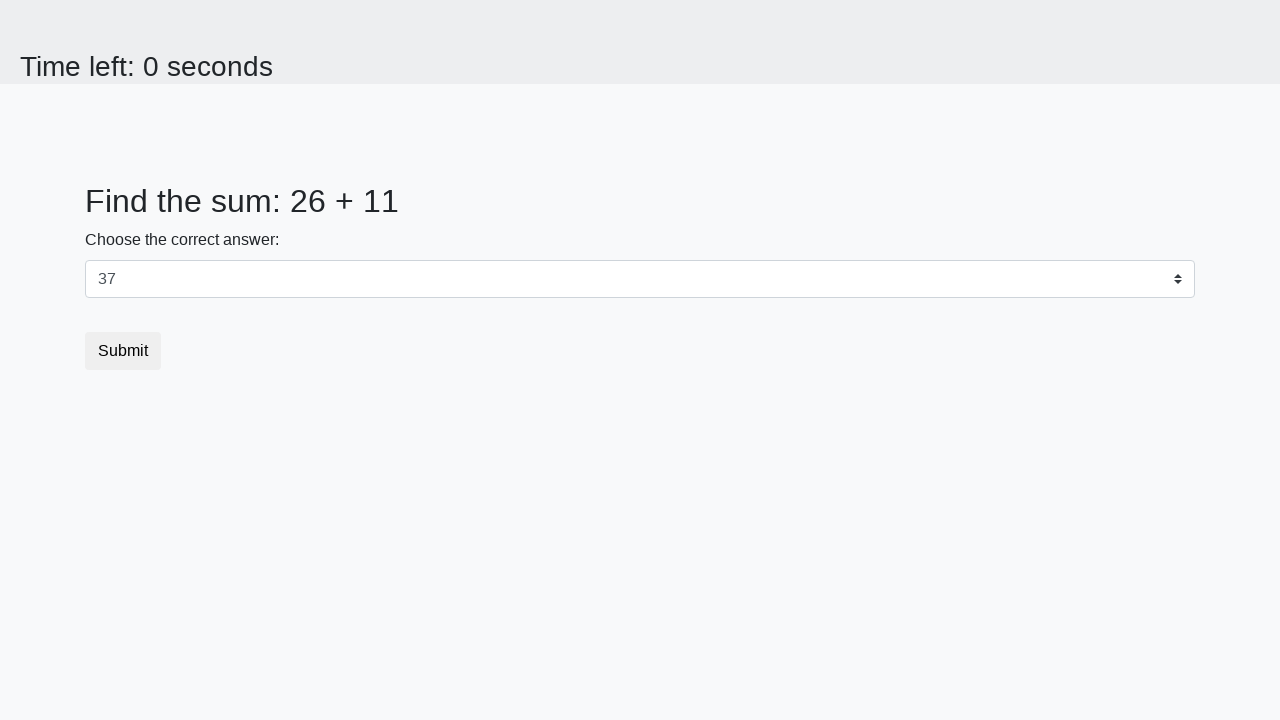

Clicked submit button to submit the form at (123, 351) on button.btn.btn-default
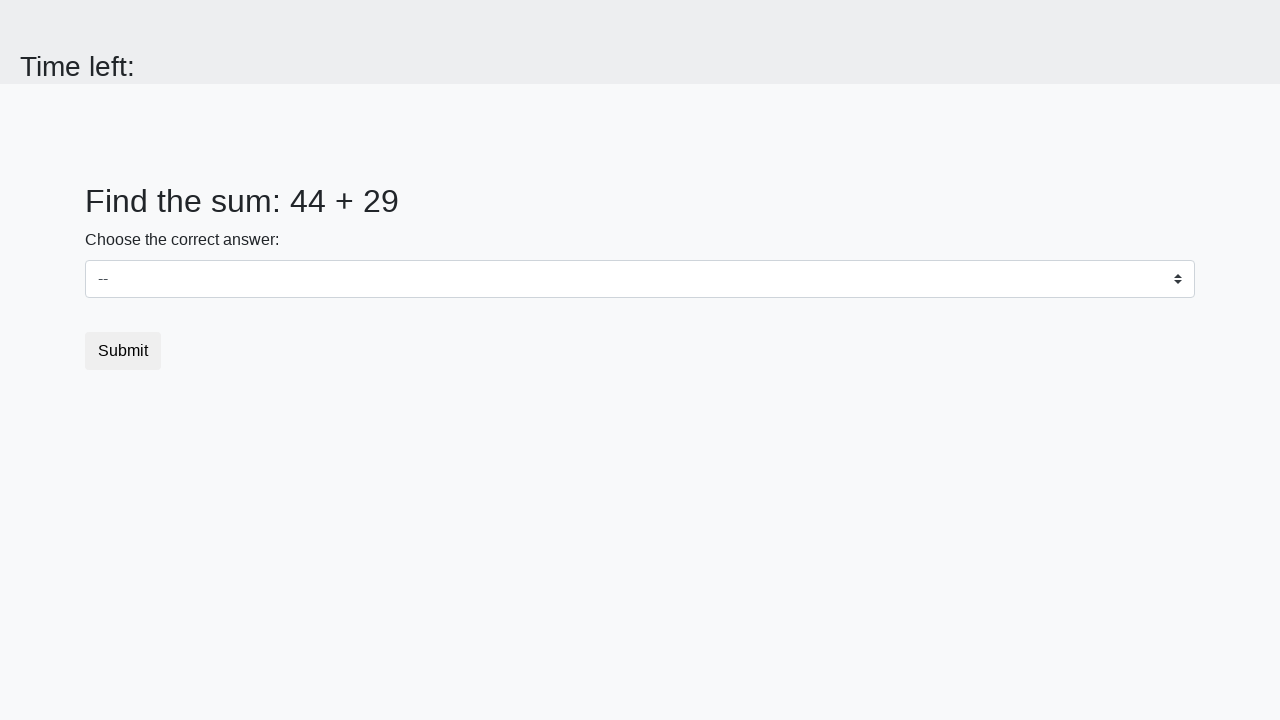

Waited for page to process form submission
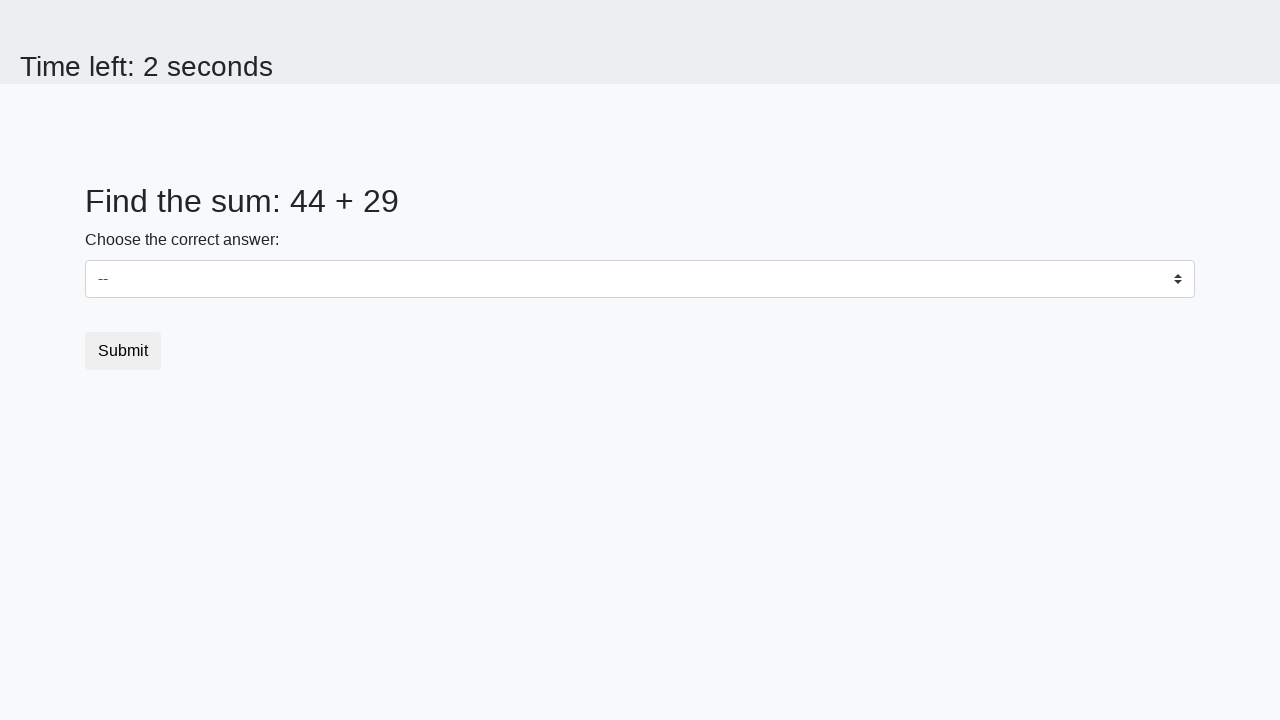

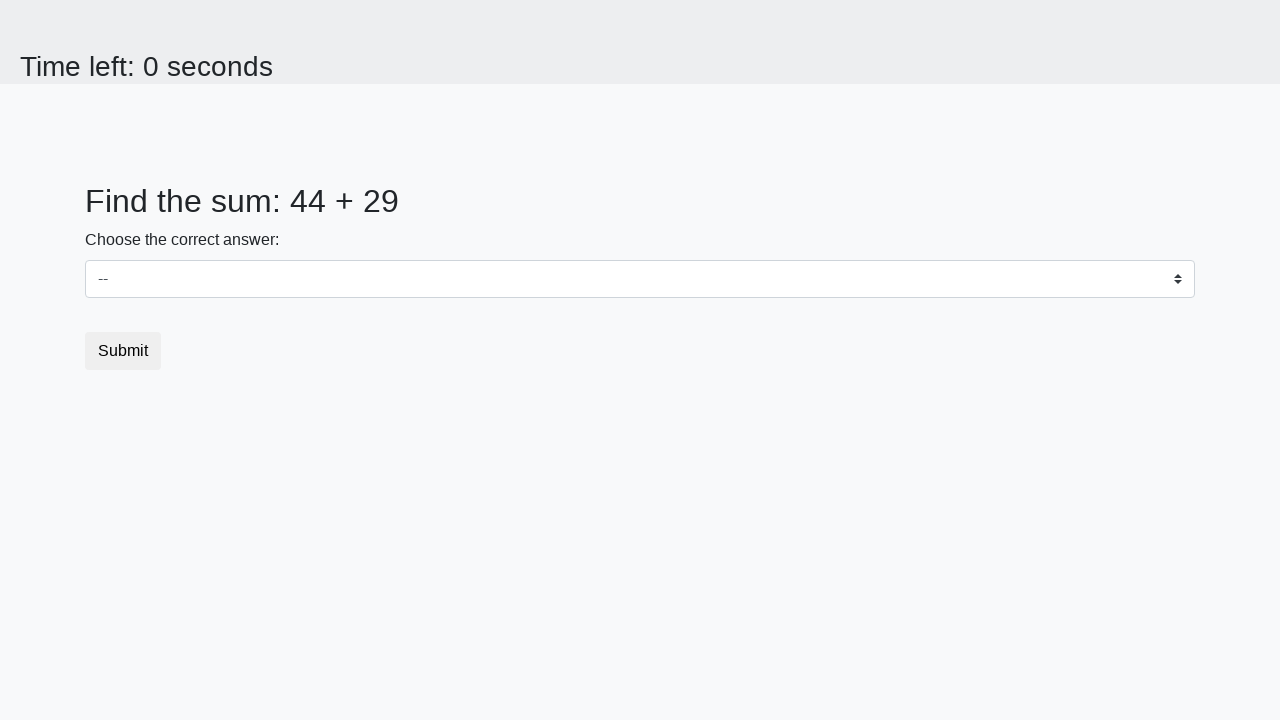